Simply navigates to Flipkart homepage to verify the site loads

Starting URL: https://www.flipkart.com

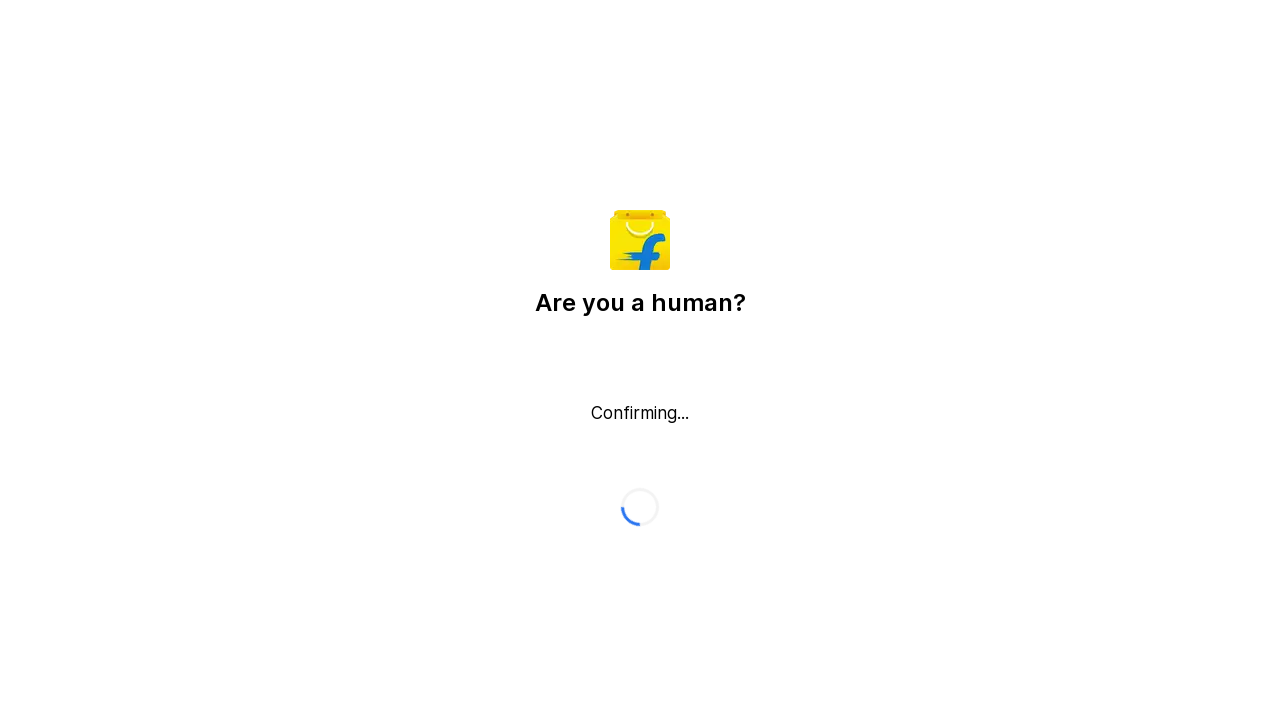

Flipkart homepage loaded successfully
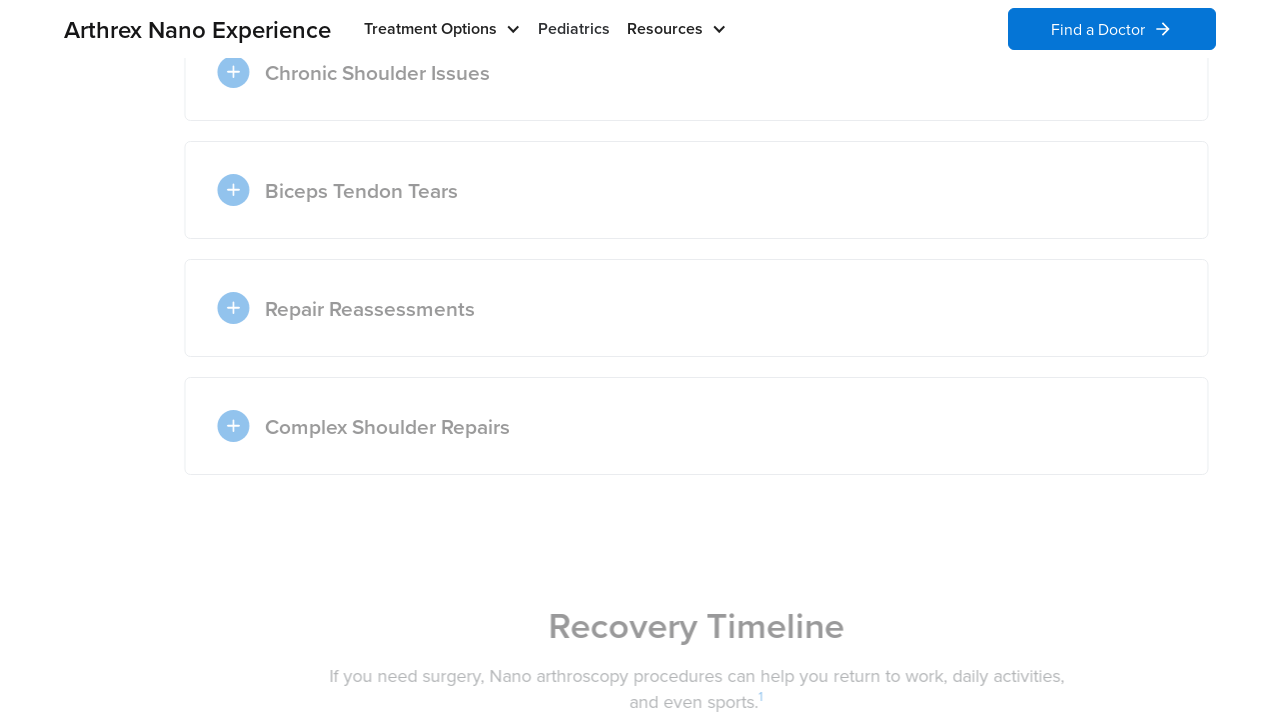

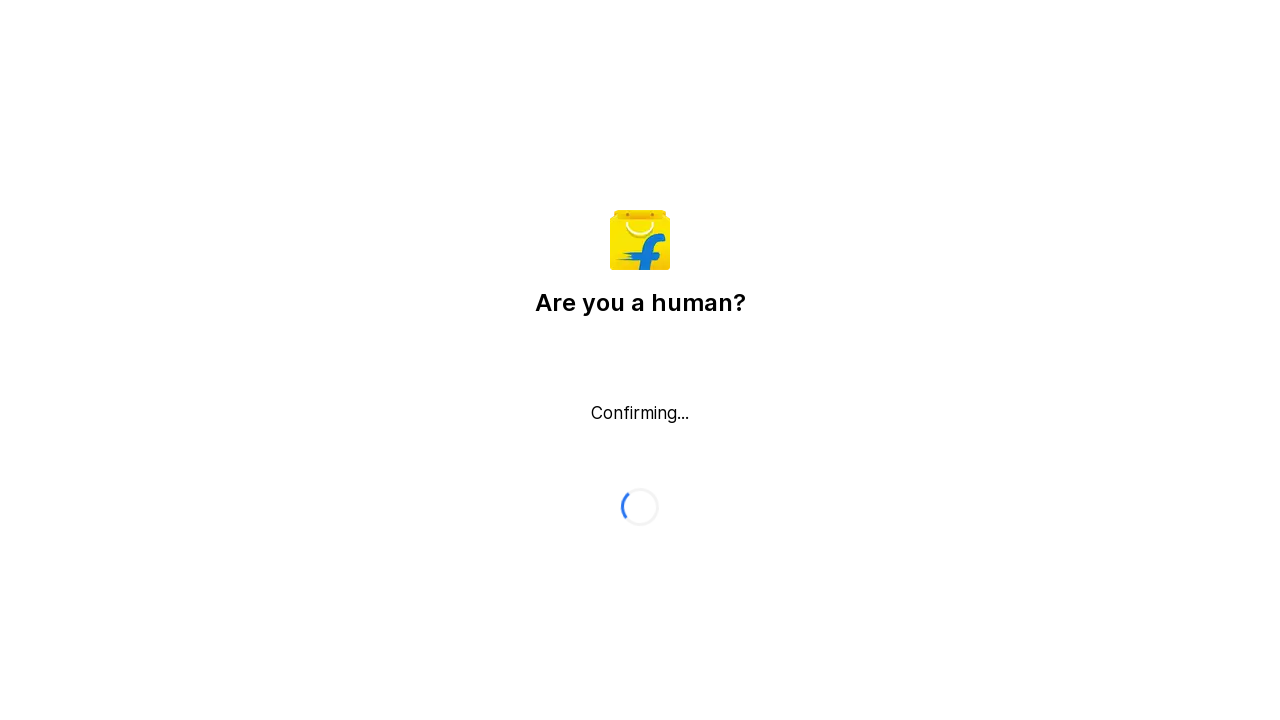